Tests that All filter displays all items regardless of completion state

Starting URL: https://demo.playwright.dev/todomvc

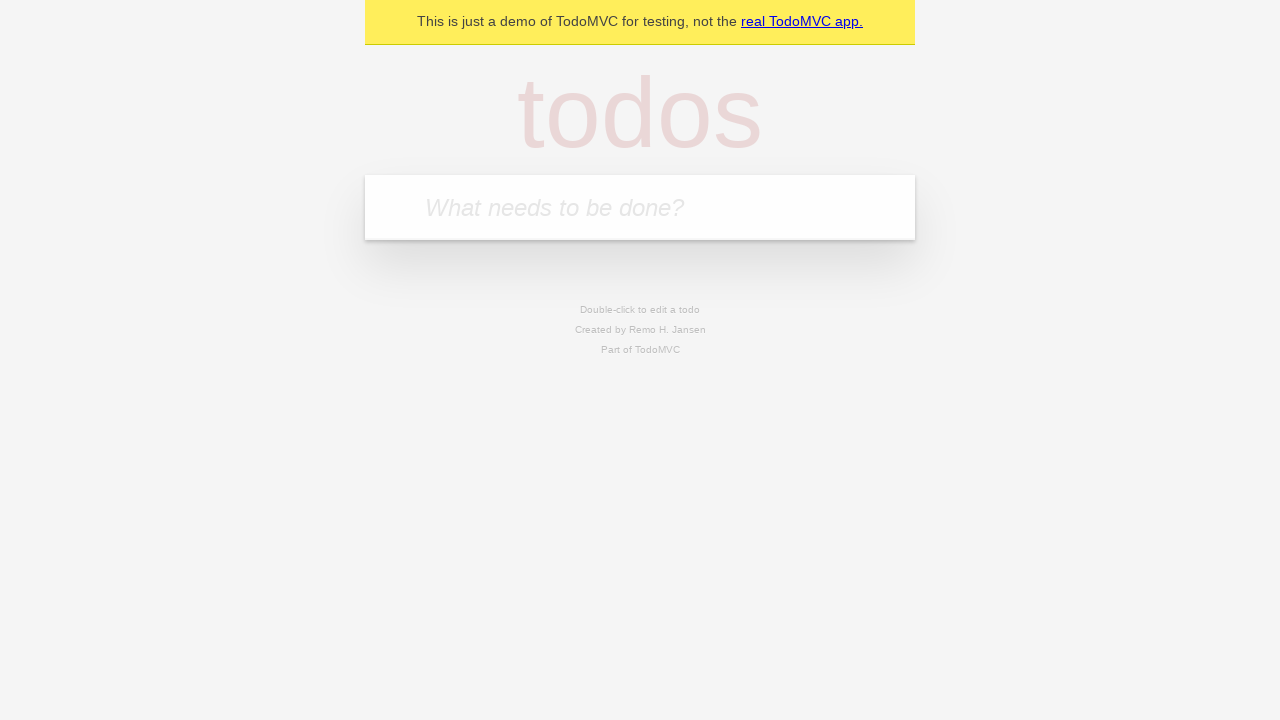

Filled new todo input with 'buy some cheese' on .new-todo
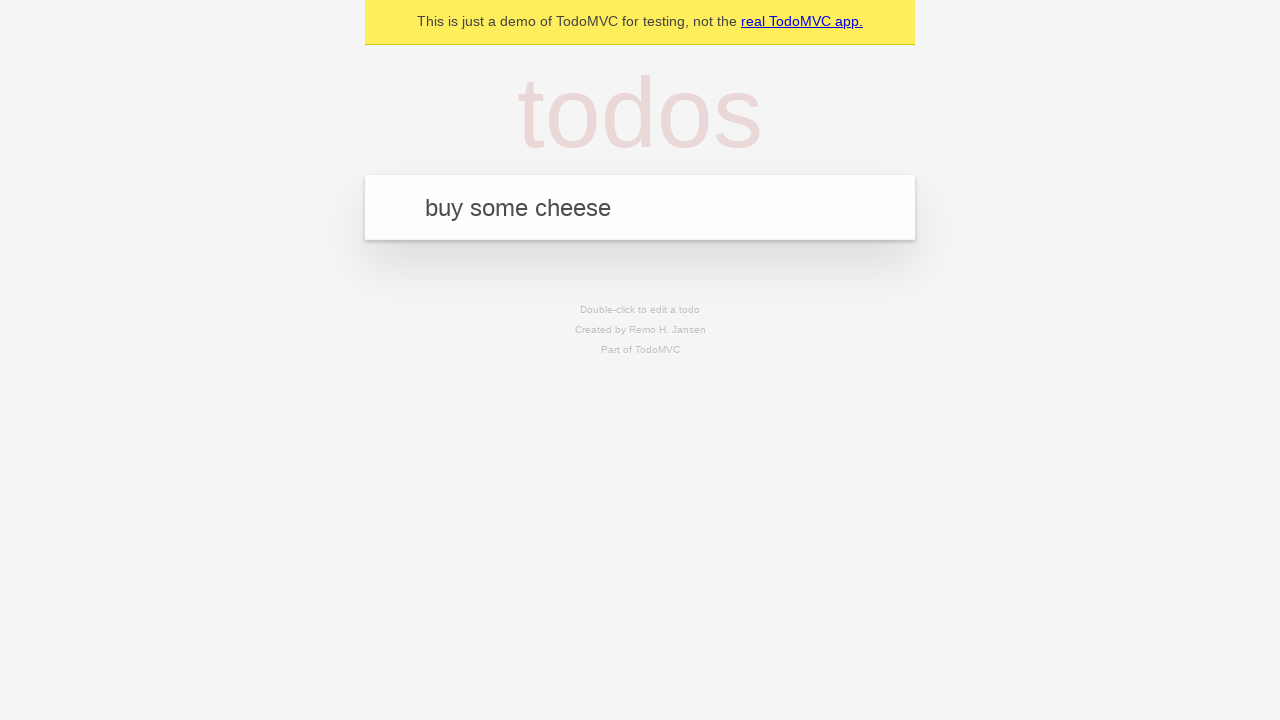

Pressed Enter to create first todo item on .new-todo
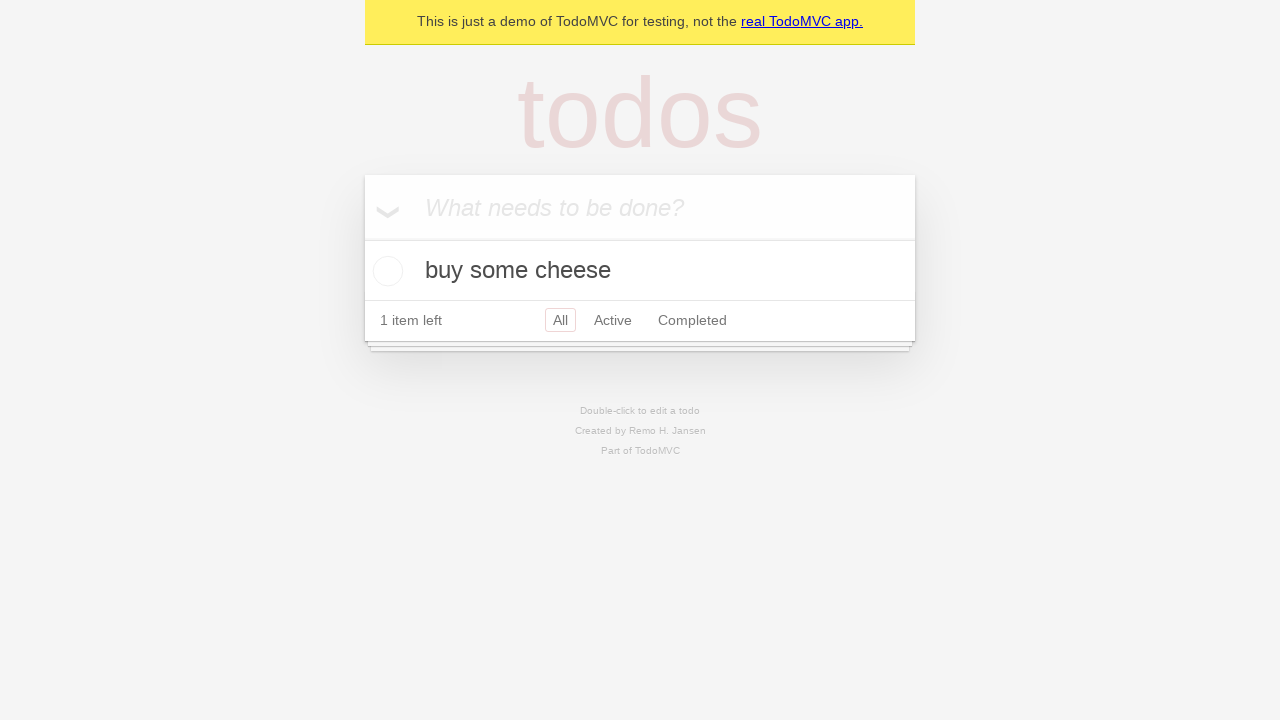

Filled new todo input with 'feed the cat' on .new-todo
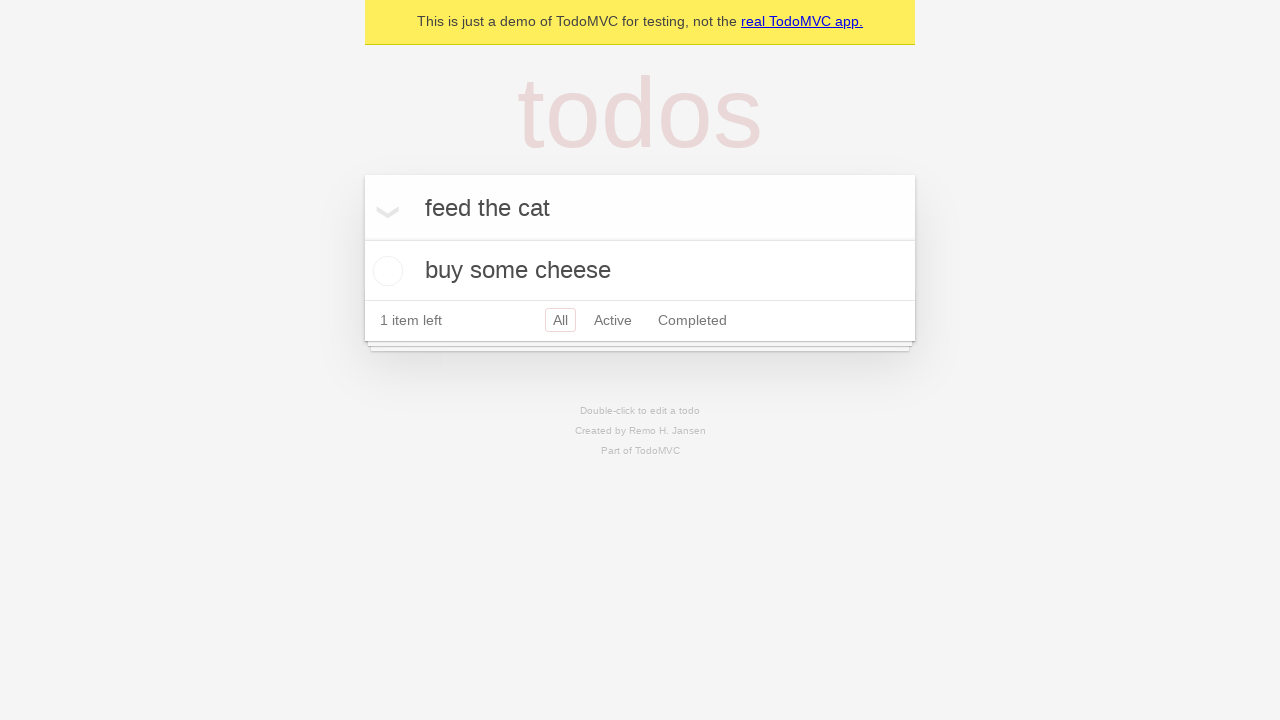

Pressed Enter to create second todo item on .new-todo
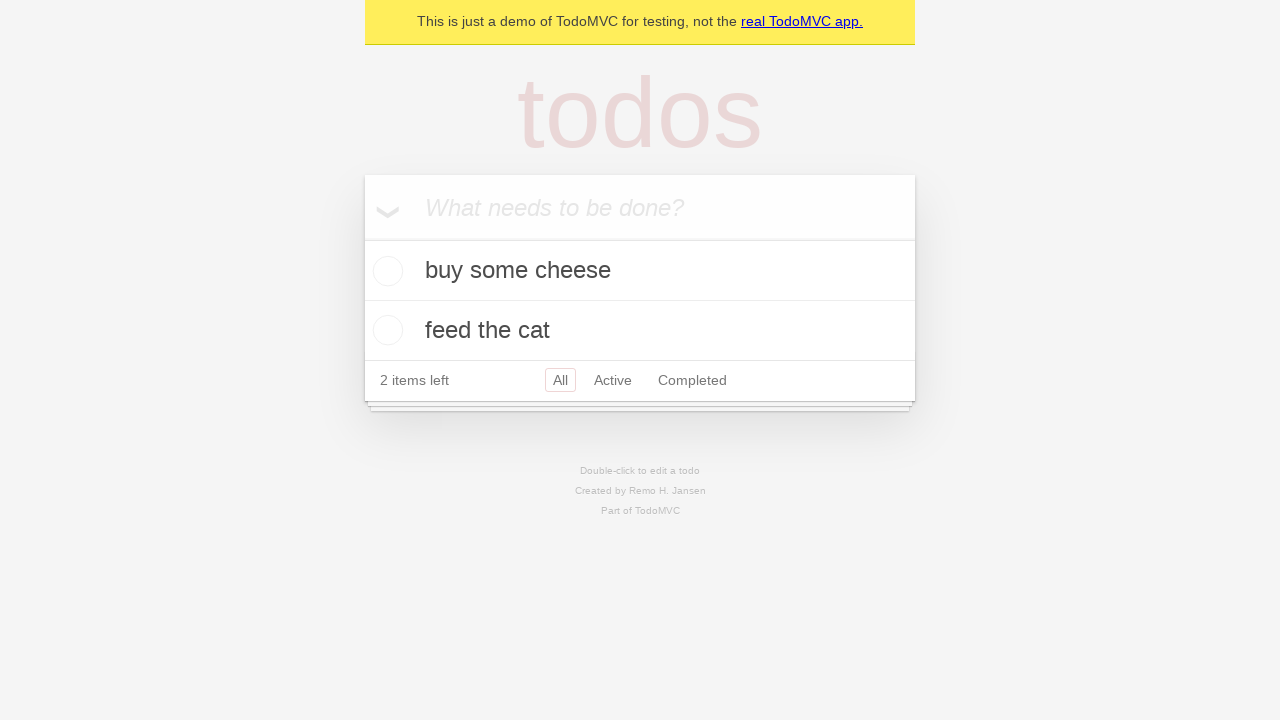

Filled new todo input with 'book a doctors appointment' on .new-todo
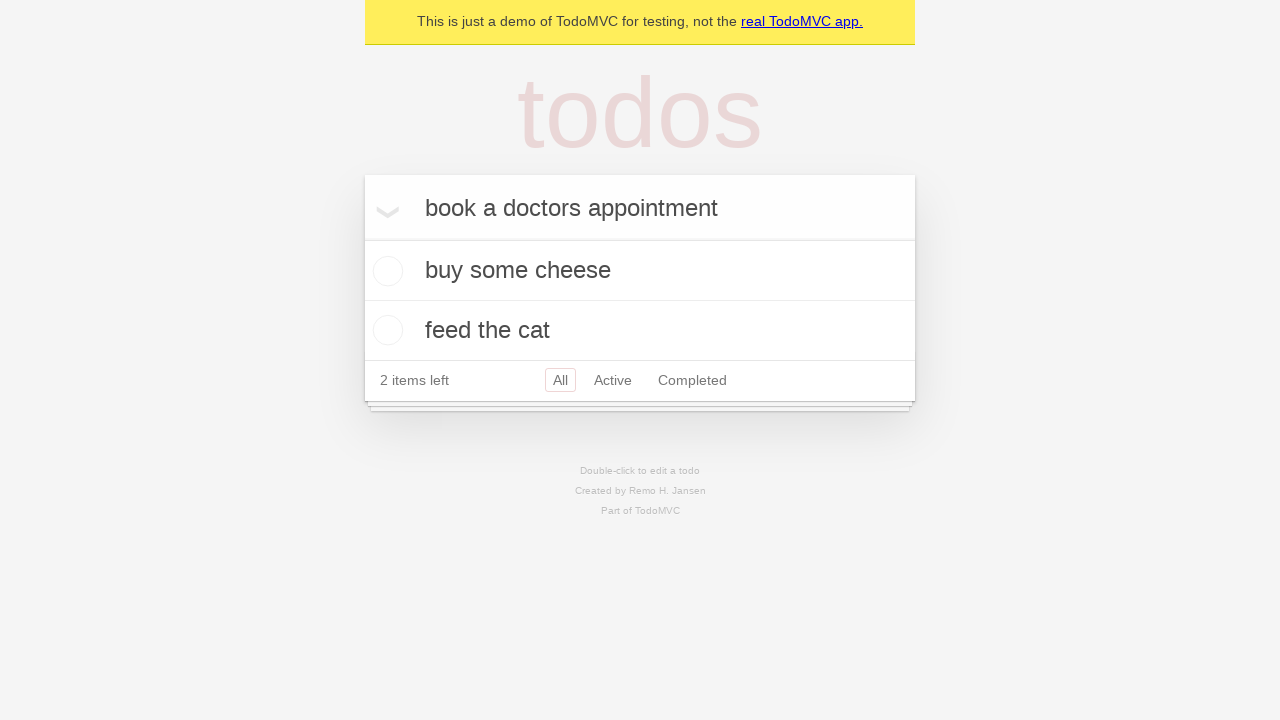

Pressed Enter to create third todo item on .new-todo
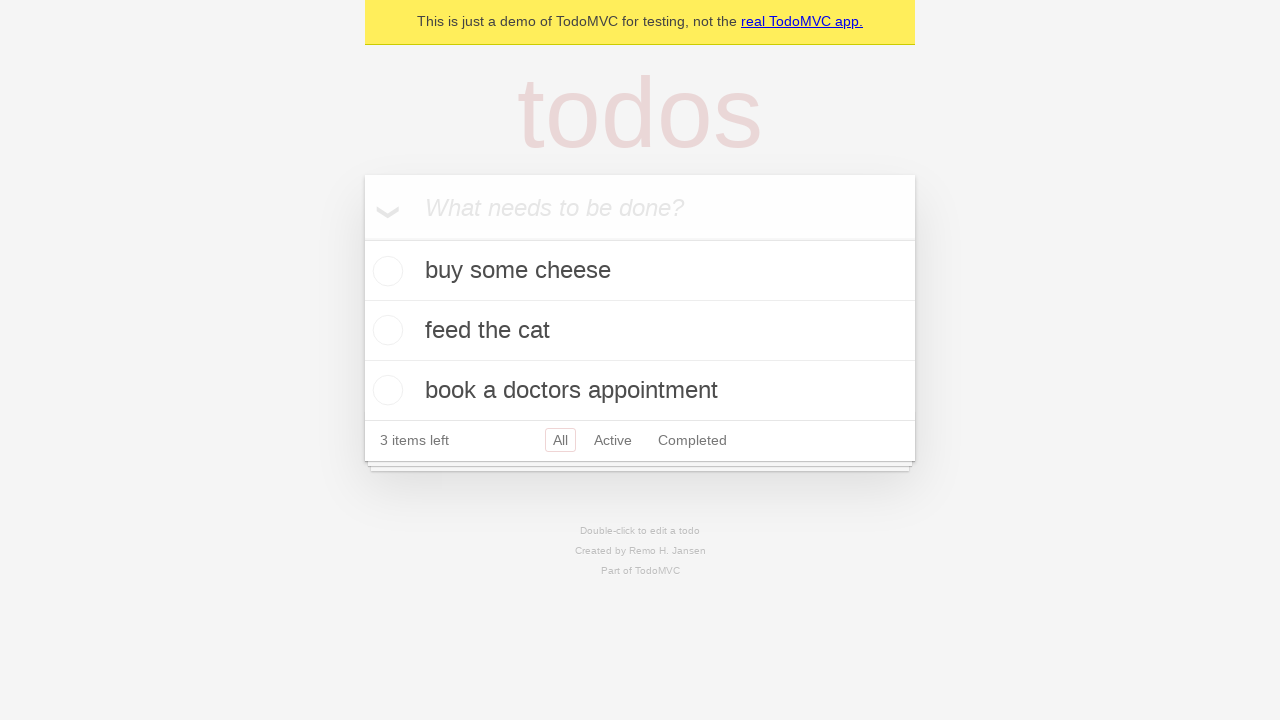

Waited for all three todo items to appear in the list
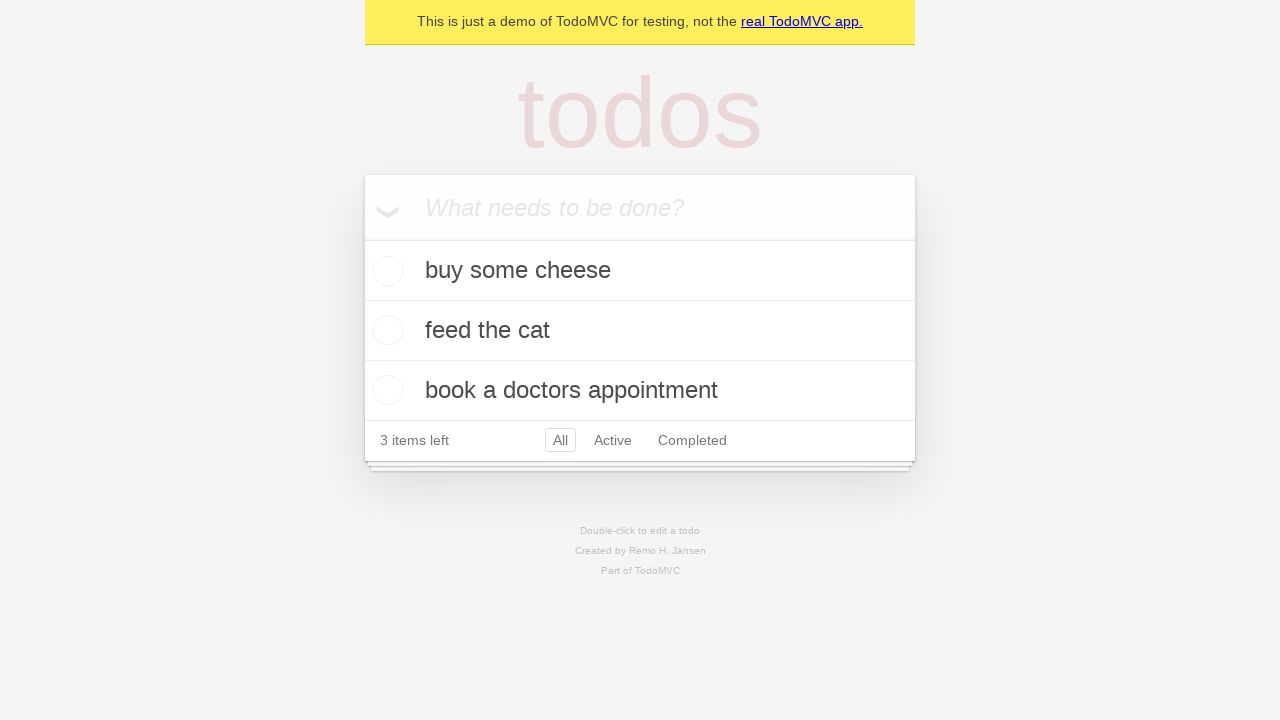

Checked the second todo item as completed at (385, 330) on .todo-list li .toggle >> nth=1
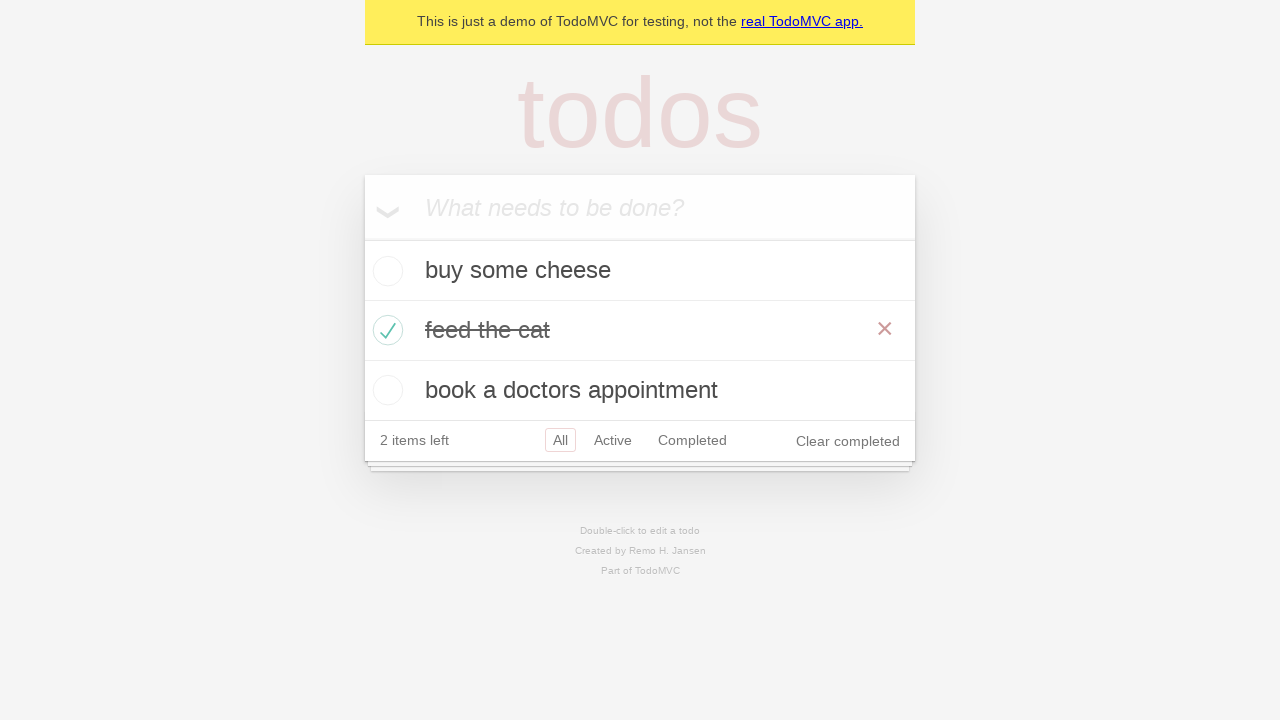

Clicked Active filter to display only active items at (613, 440) on .filters >> text=Active
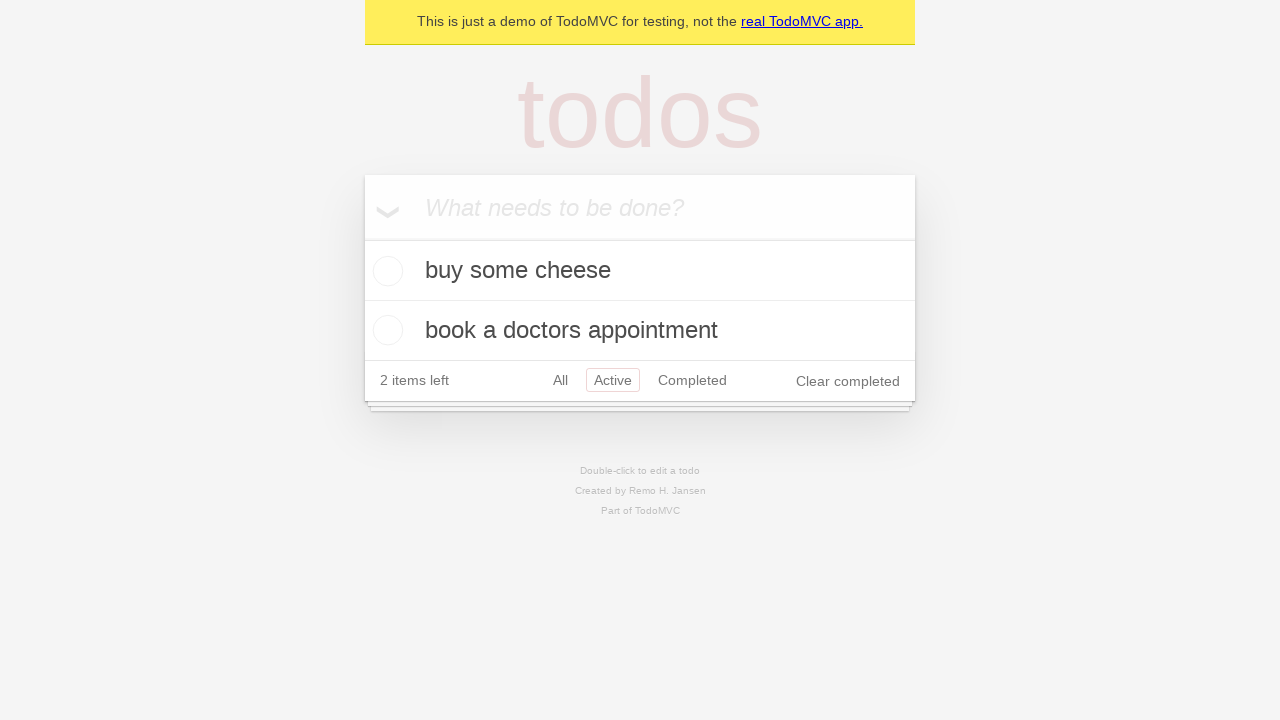

Clicked Completed filter to display only completed items at (692, 380) on .filters >> text=Completed
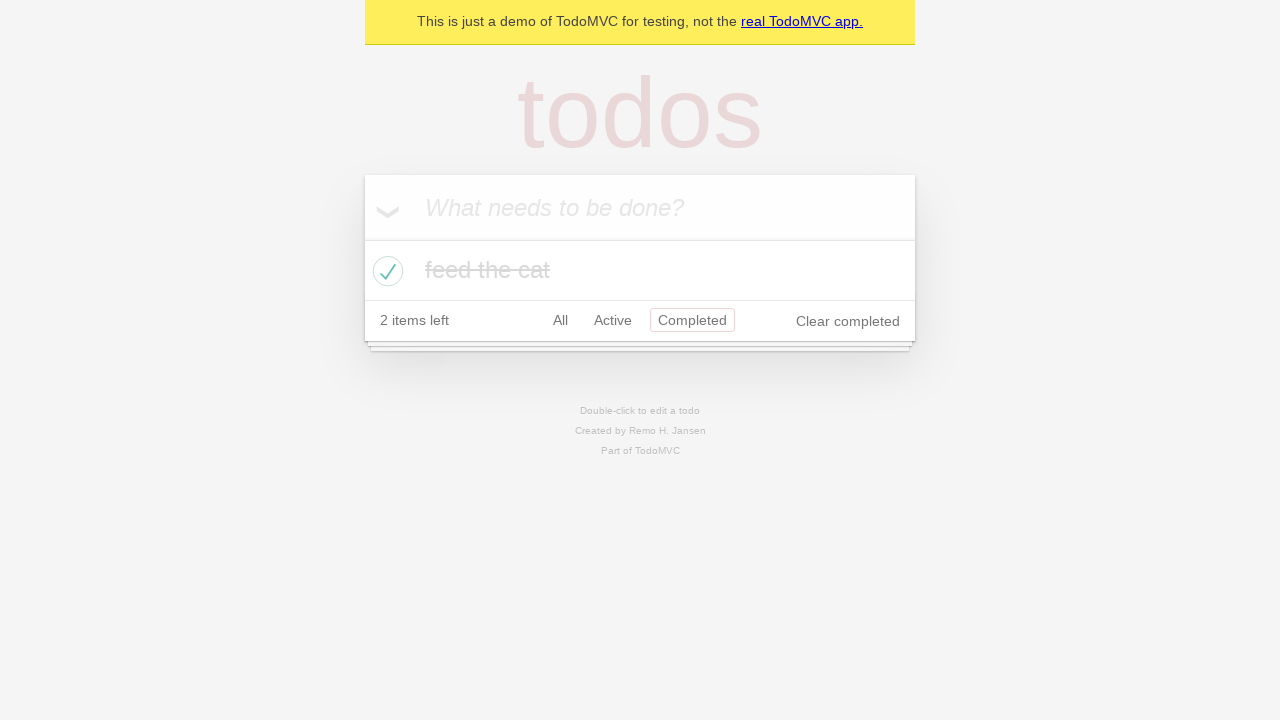

Clicked All filter to display all items regardless of completion state at (560, 320) on .filters >> text=All
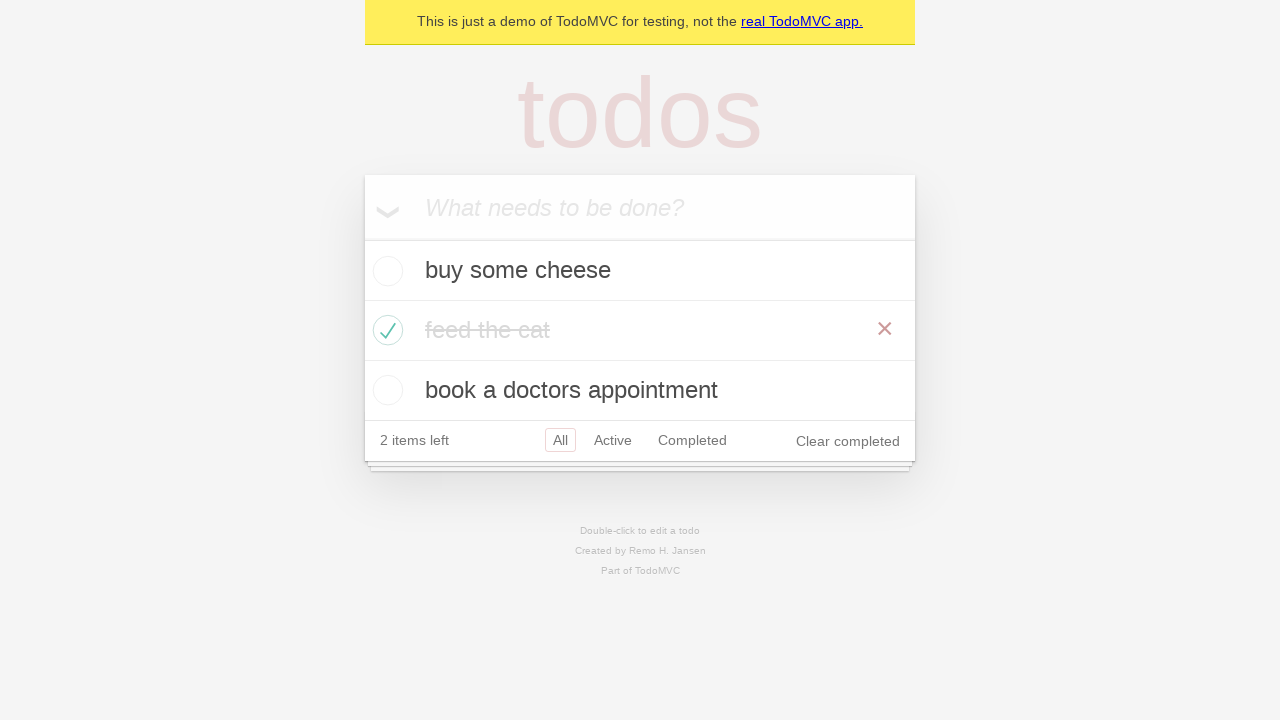

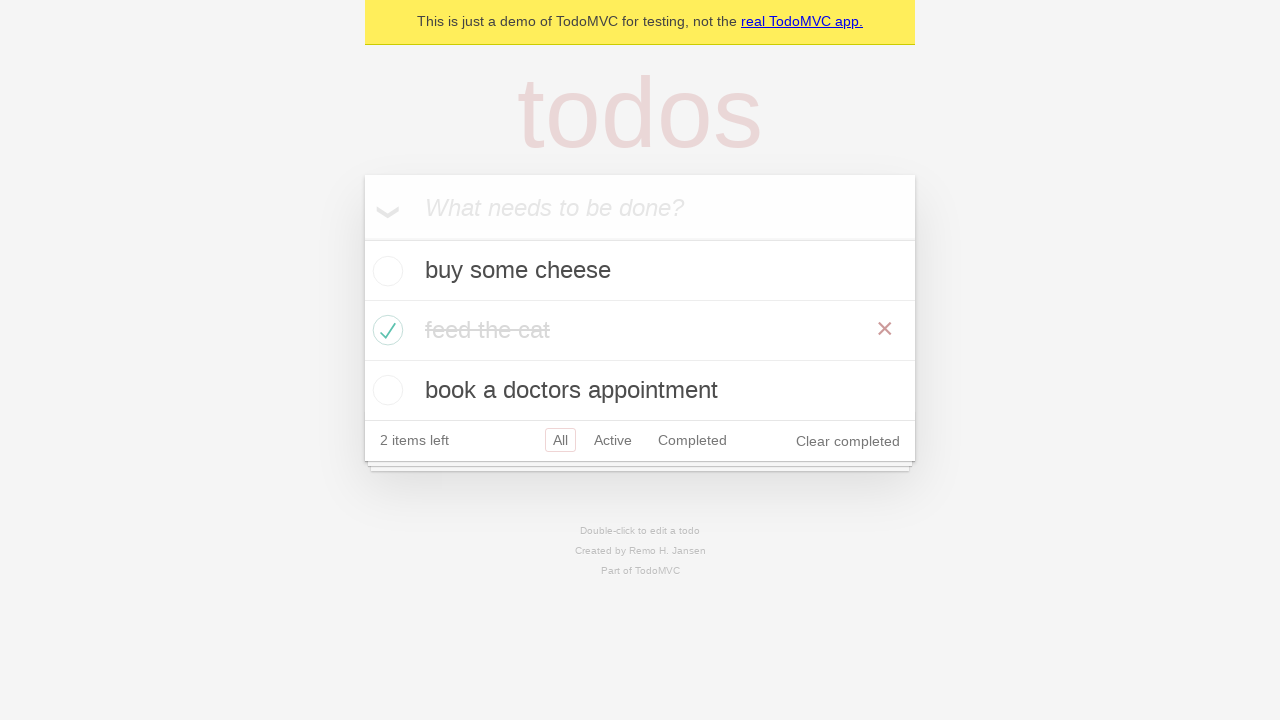